Tests the train search functionality on erail.in by deselecting the "Sort on Date" checkbox, entering source station (Chennai - MS) and destination station (Mumbai - MMCT), and waiting for the train results table to load.

Starting URL: https://erail.in/

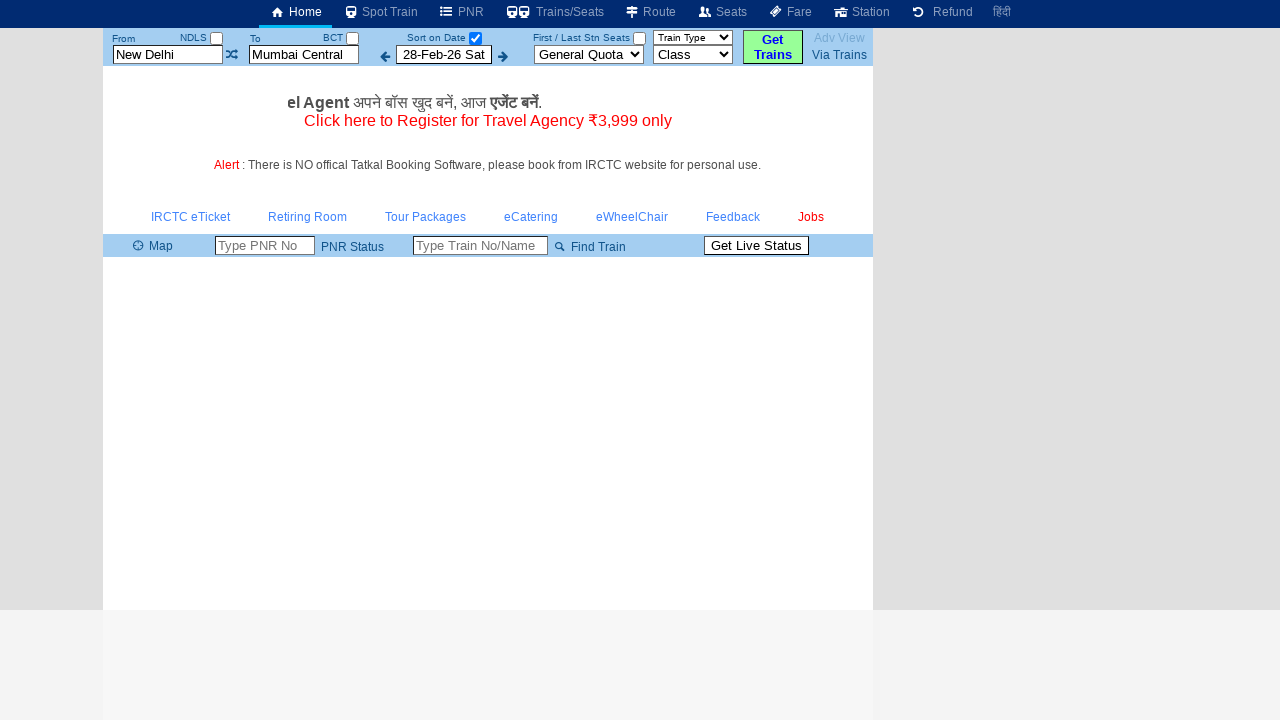

Deselected the 'Sort on Date' checkbox at (436, 38) on xpath=//label[text()='Sort on Date']
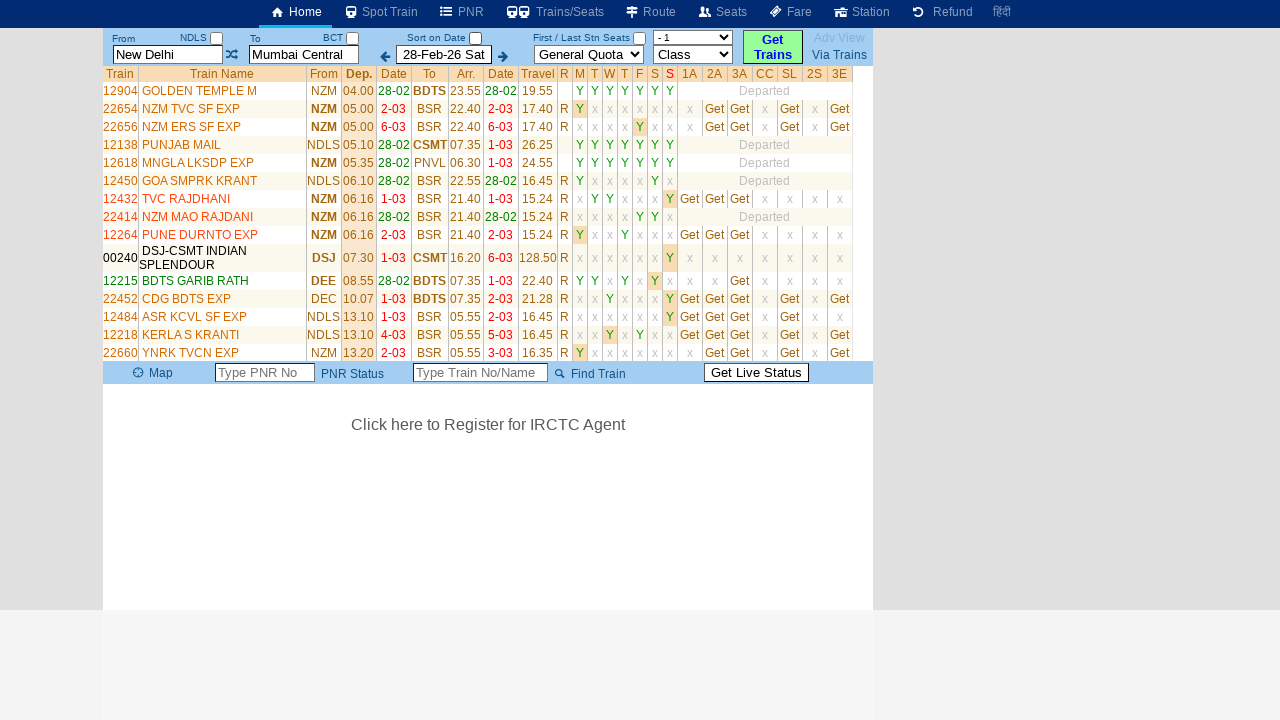

Waited 1 second for UI update
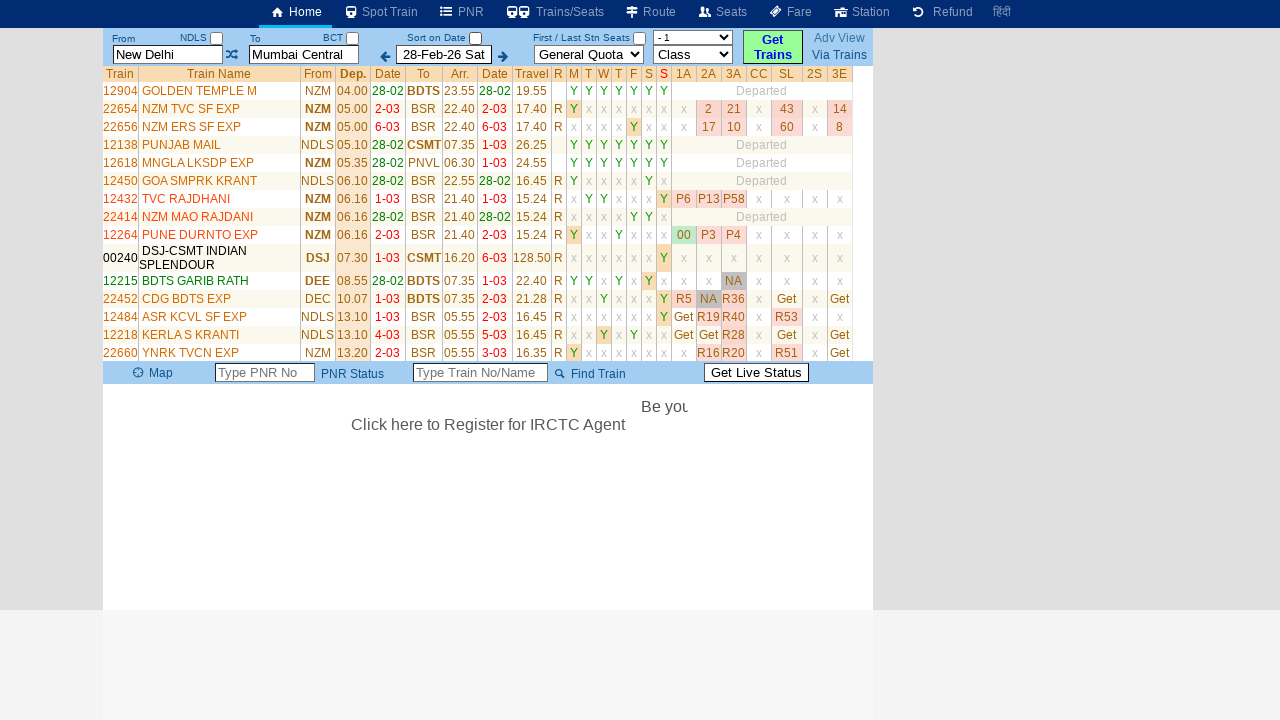

Cleared the 'From' station field on #txtStationFrom
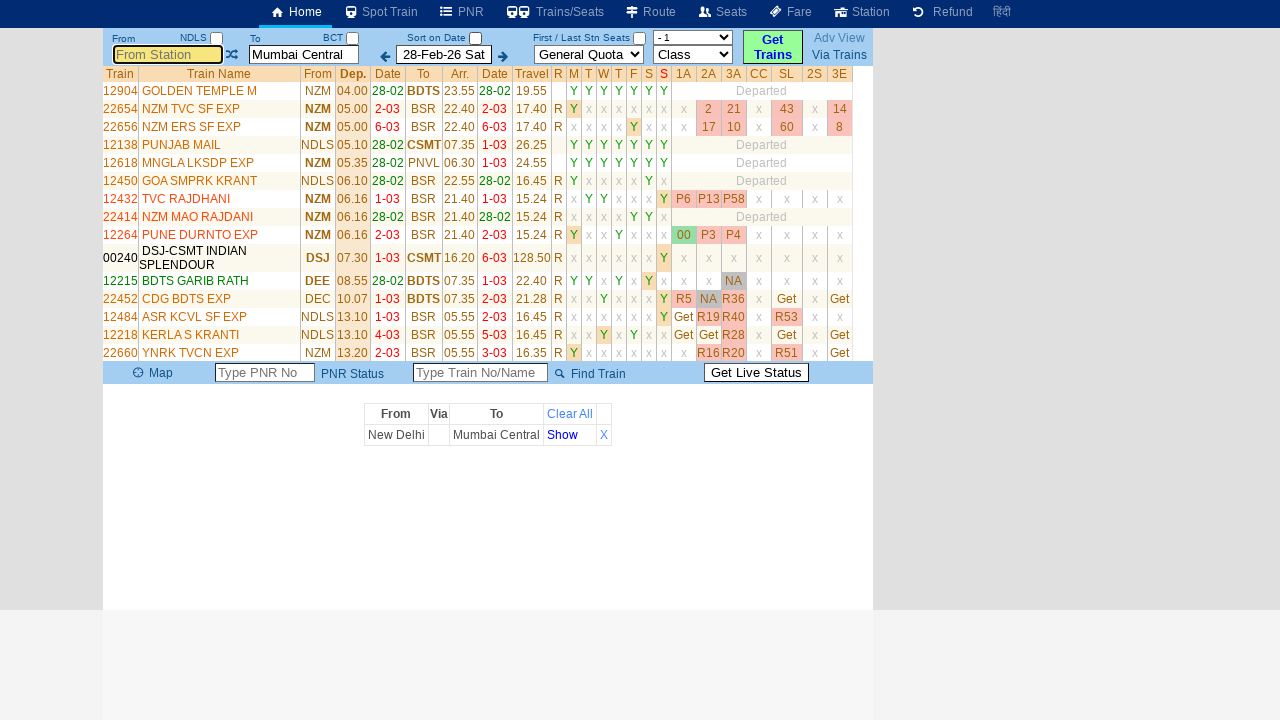

Entered 'MS' (Chennai) in the 'From' station field on #txtStationFrom
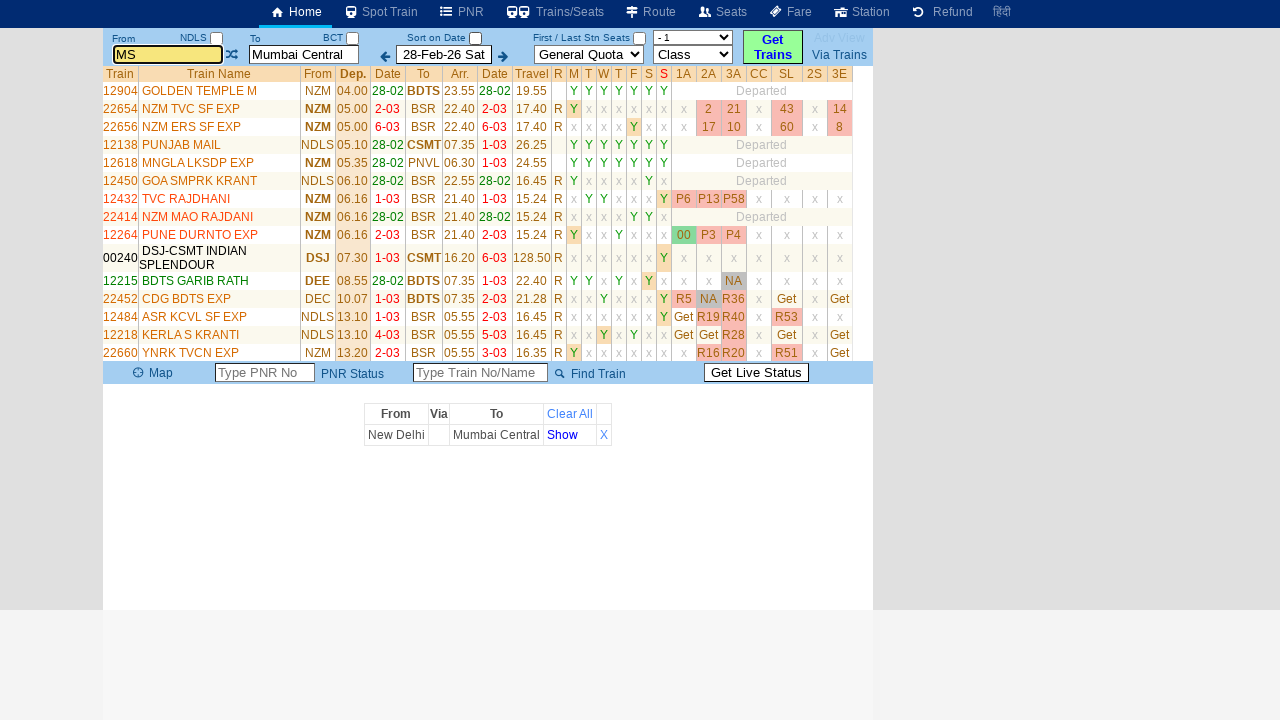

Pressed Enter to confirm 'From' station selection on #txtStationFrom
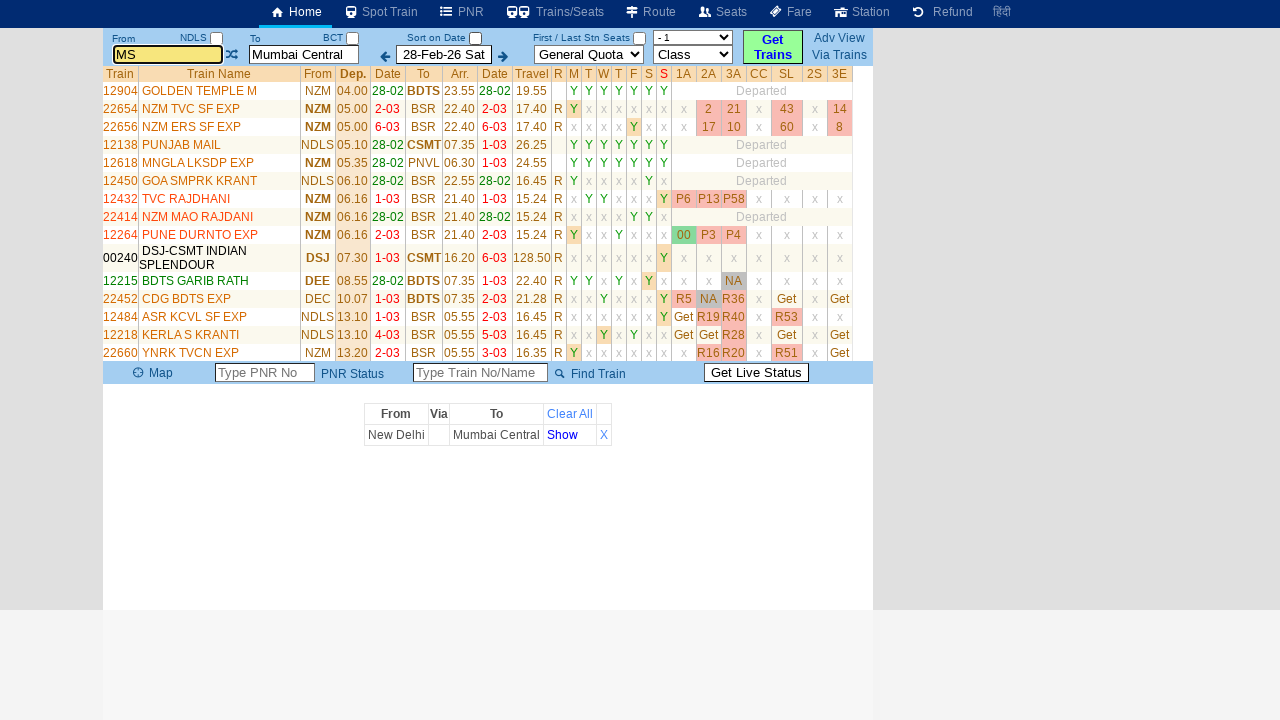

Cleared the 'To' station field on #txtStationTo
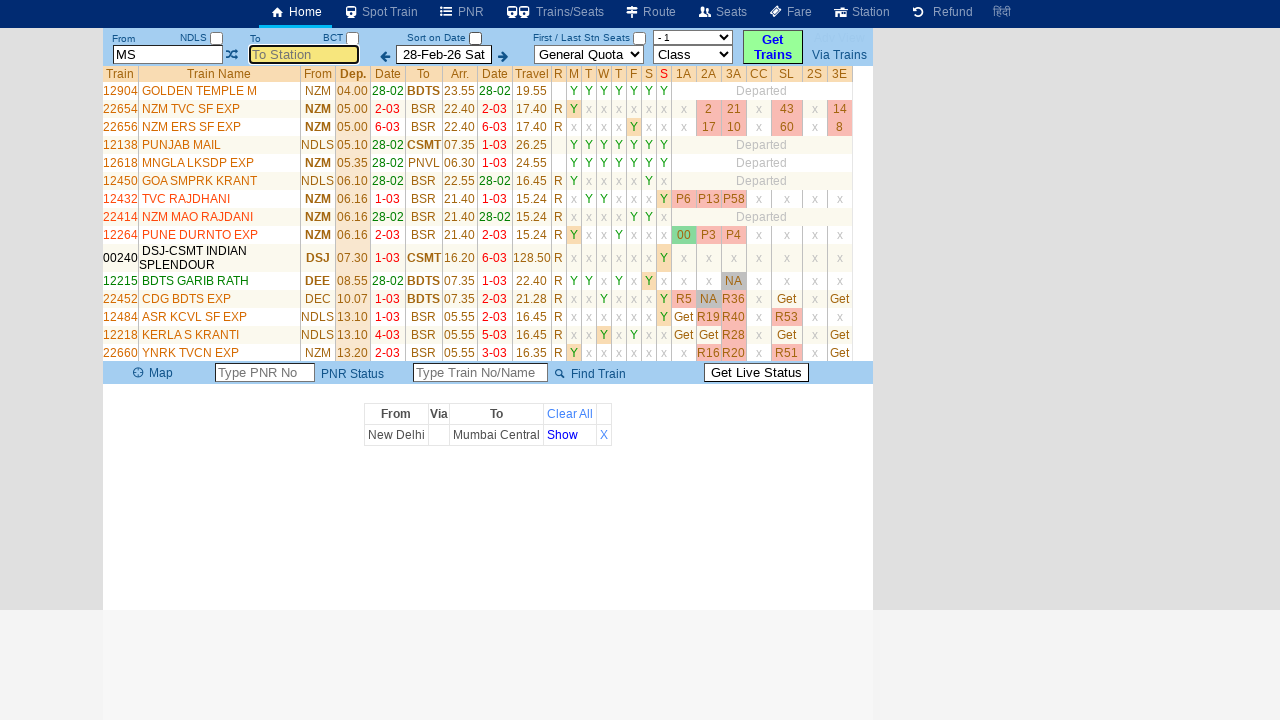

Entered 'MMCT' (Mumbai) in the 'To' station field on #txtStationTo
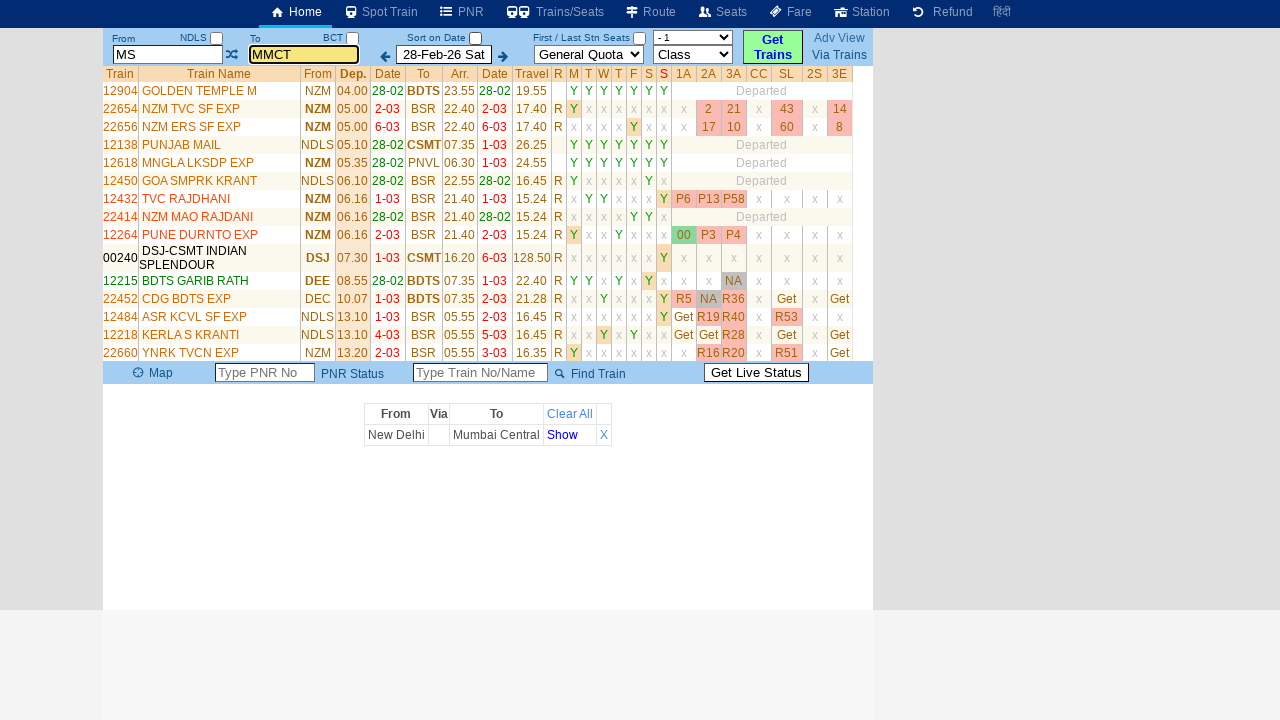

Pressed Enter to confirm 'To' station selection on #txtStationTo
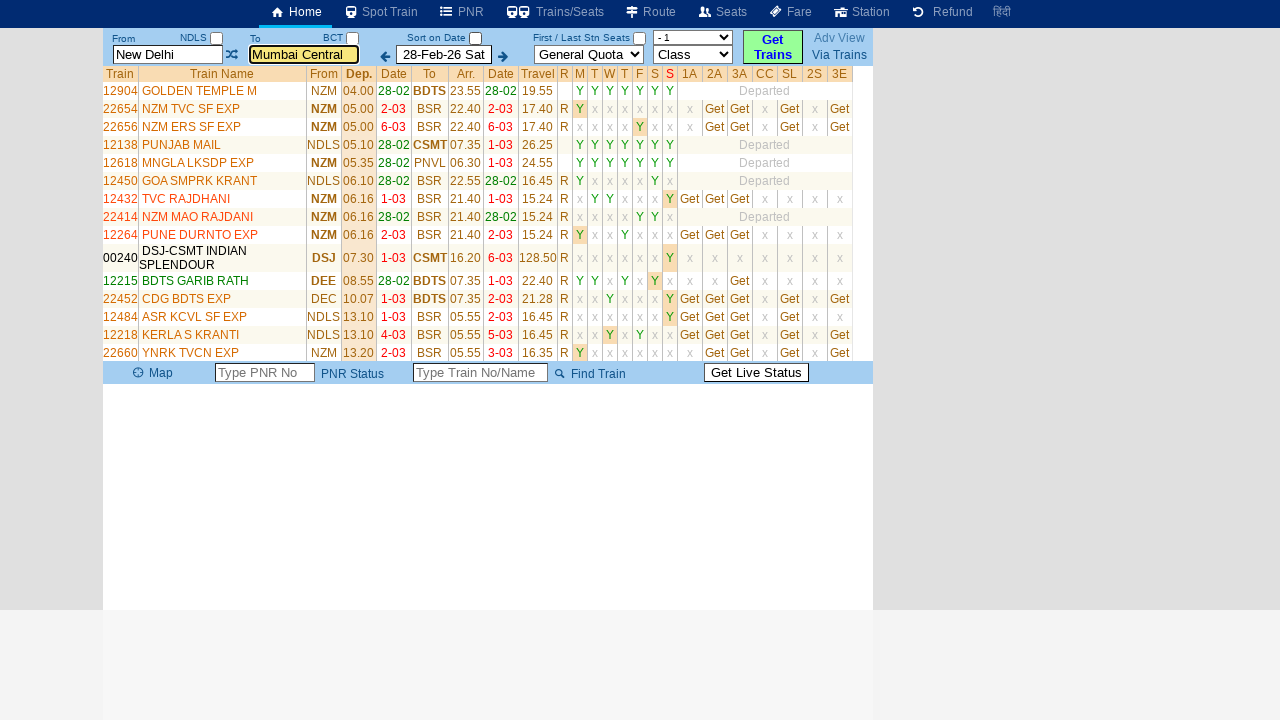

Train results table header loaded successfully
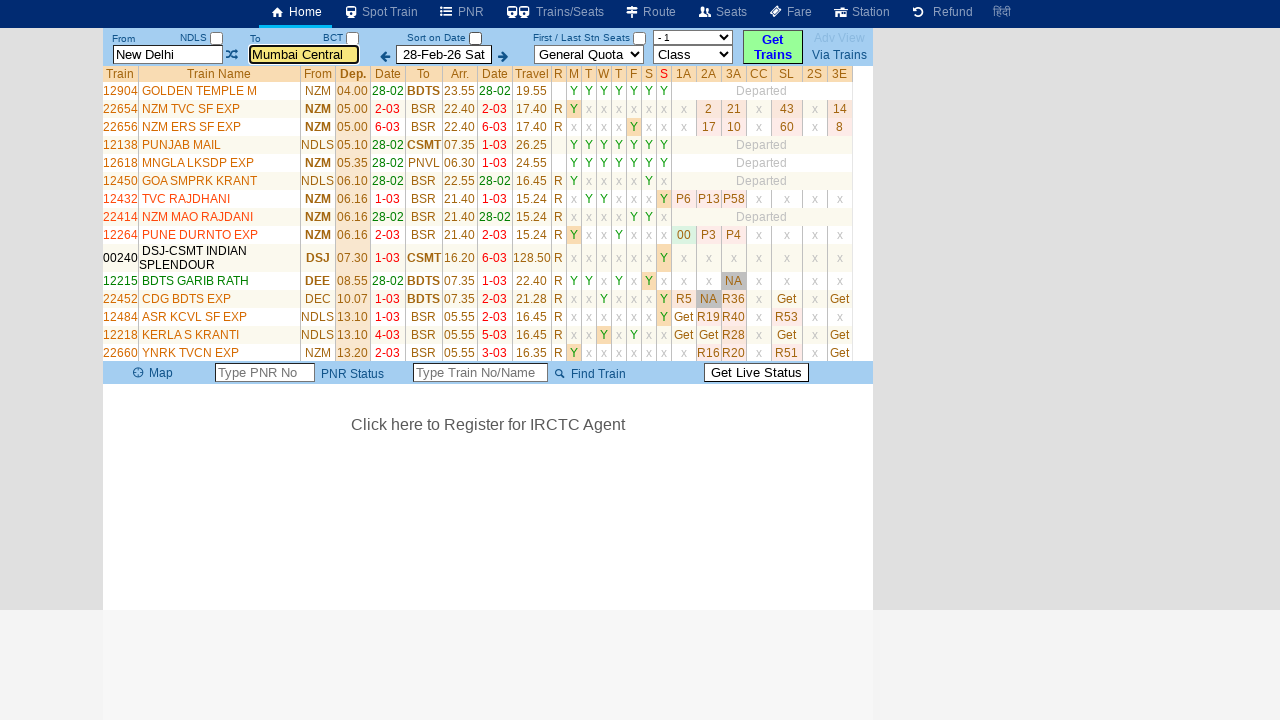

Train results rows are now visible in the table
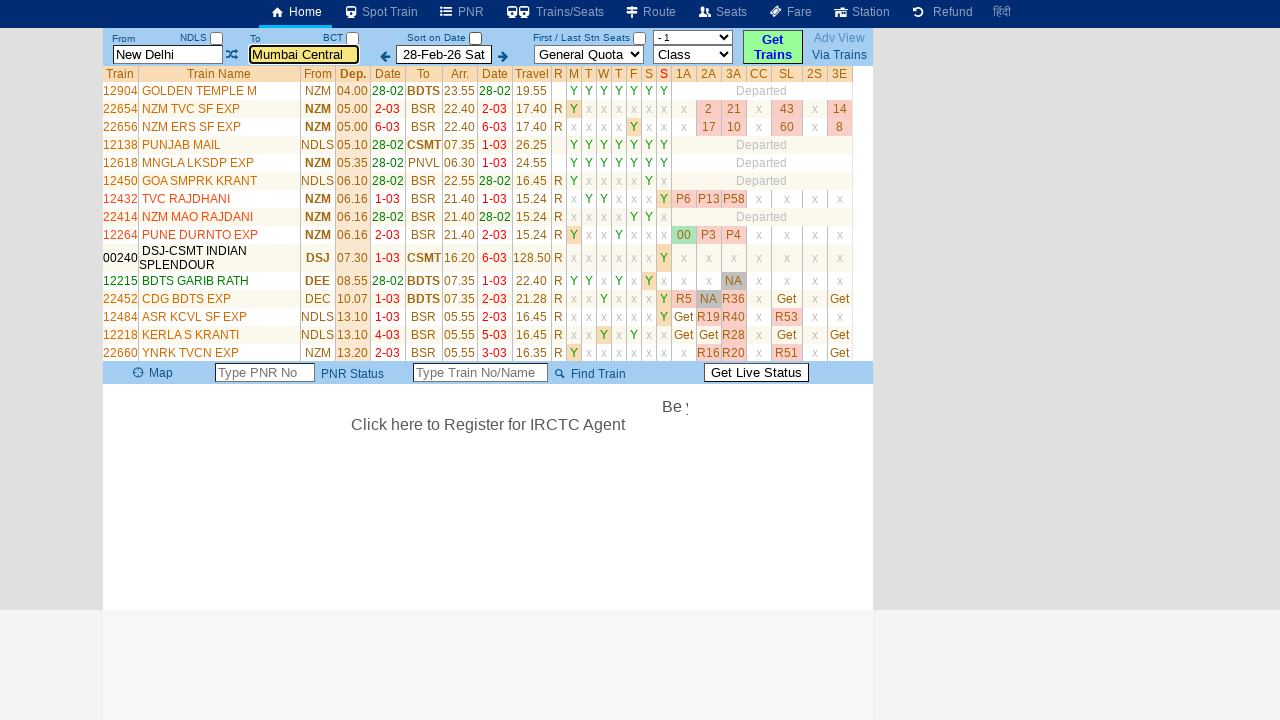

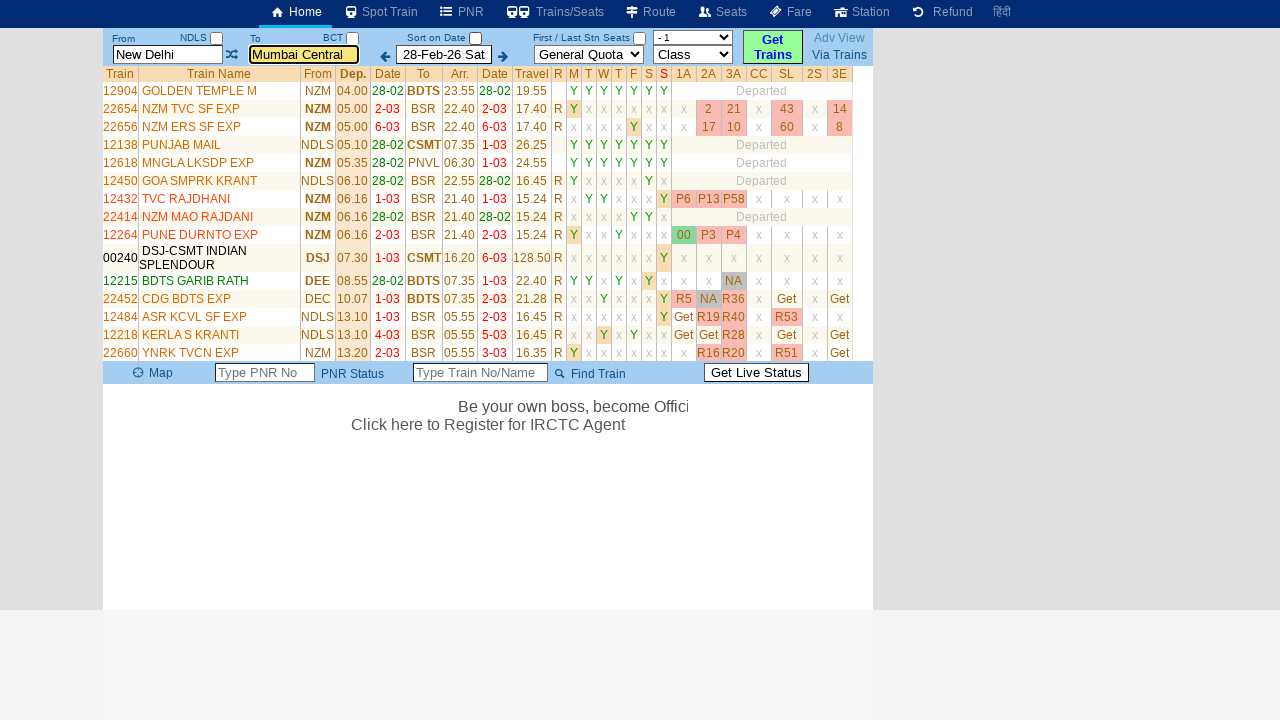